Tests table sorting functionality by clicking on the first column header to sort vegetables alphabetically

Starting URL: https://rahulshettyacademy.com/seleniumPractise/#/offers

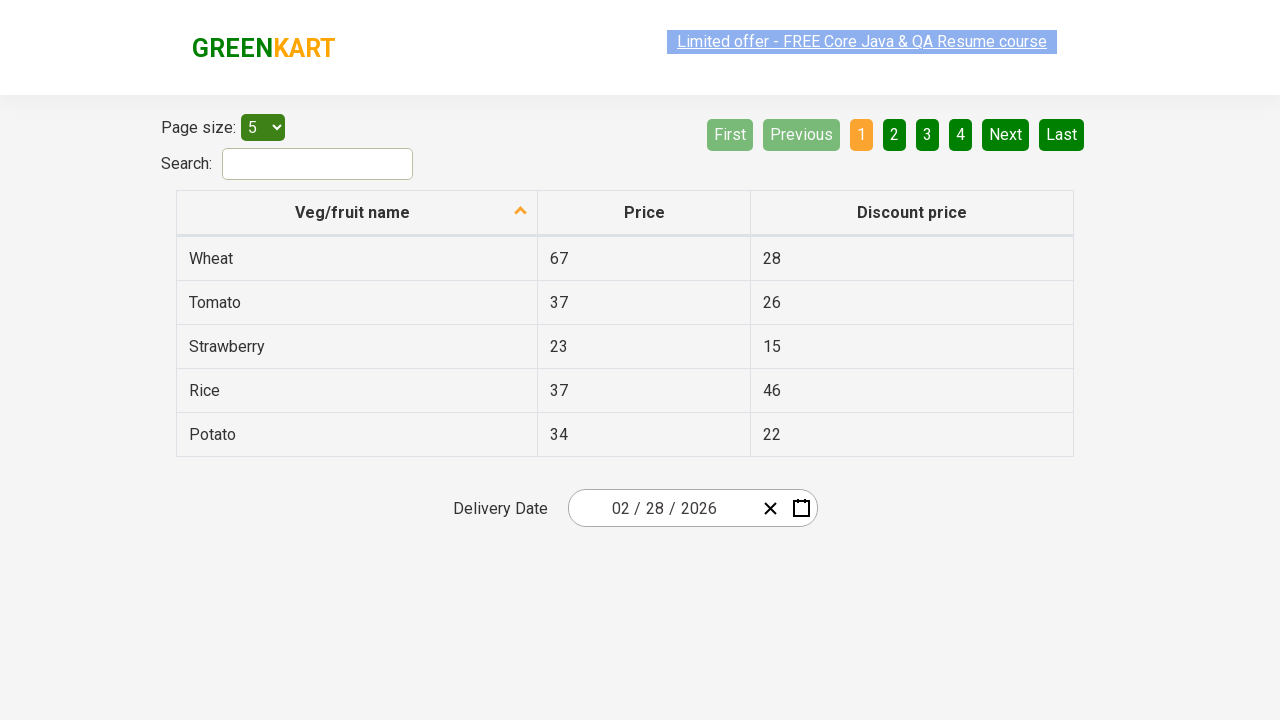

Table loaded and first column header is visible
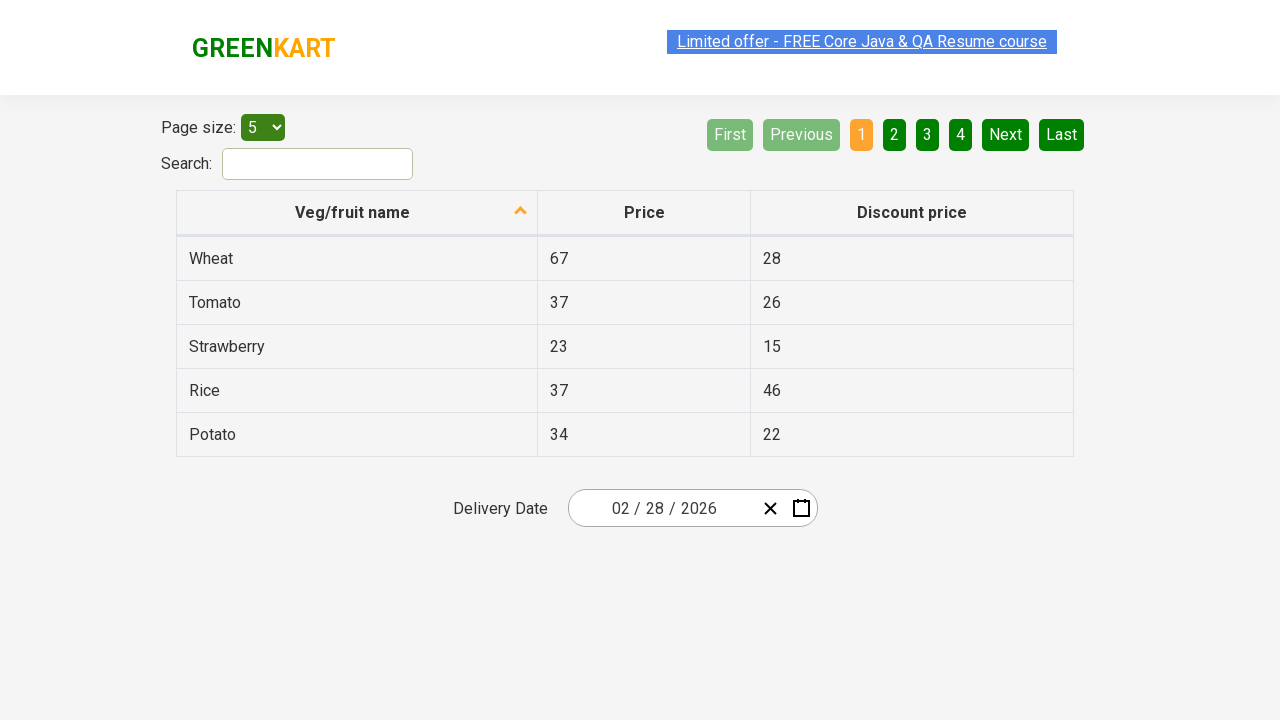

Clicked first column header to sort vegetables alphabetically at (357, 213) on tr th:nth-child(1)
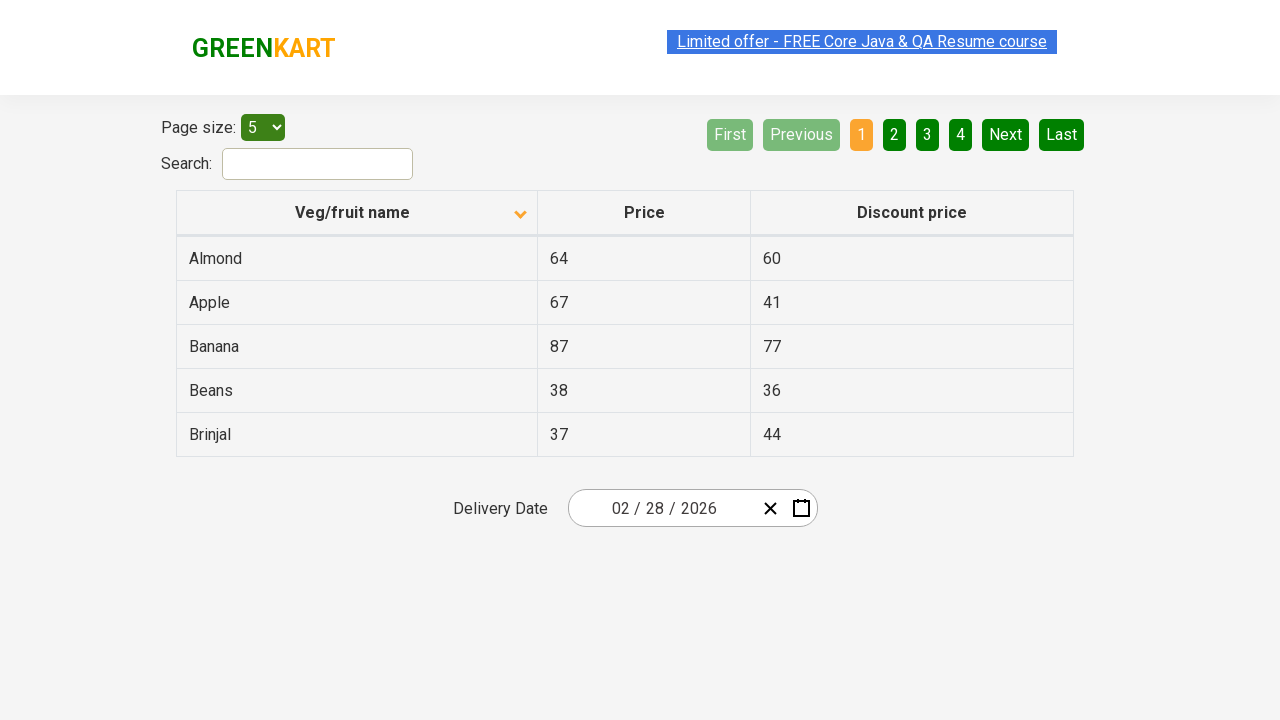

Table sorting completed and table data is visible
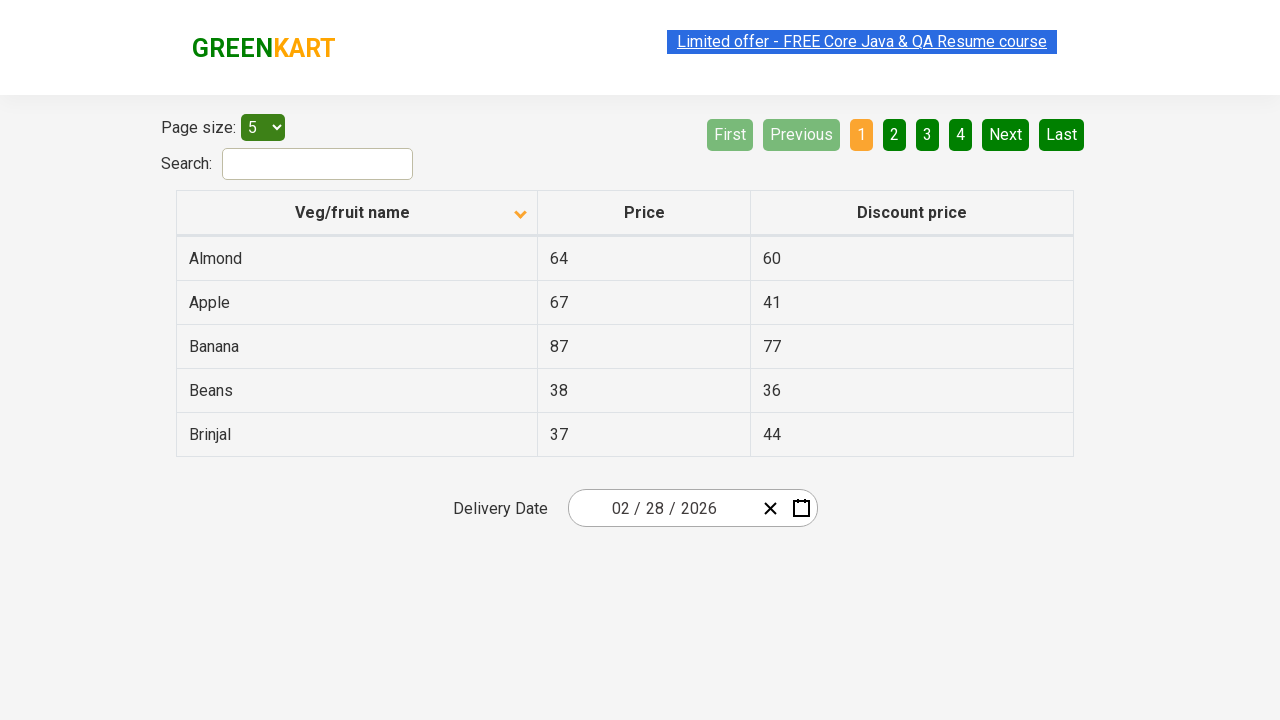

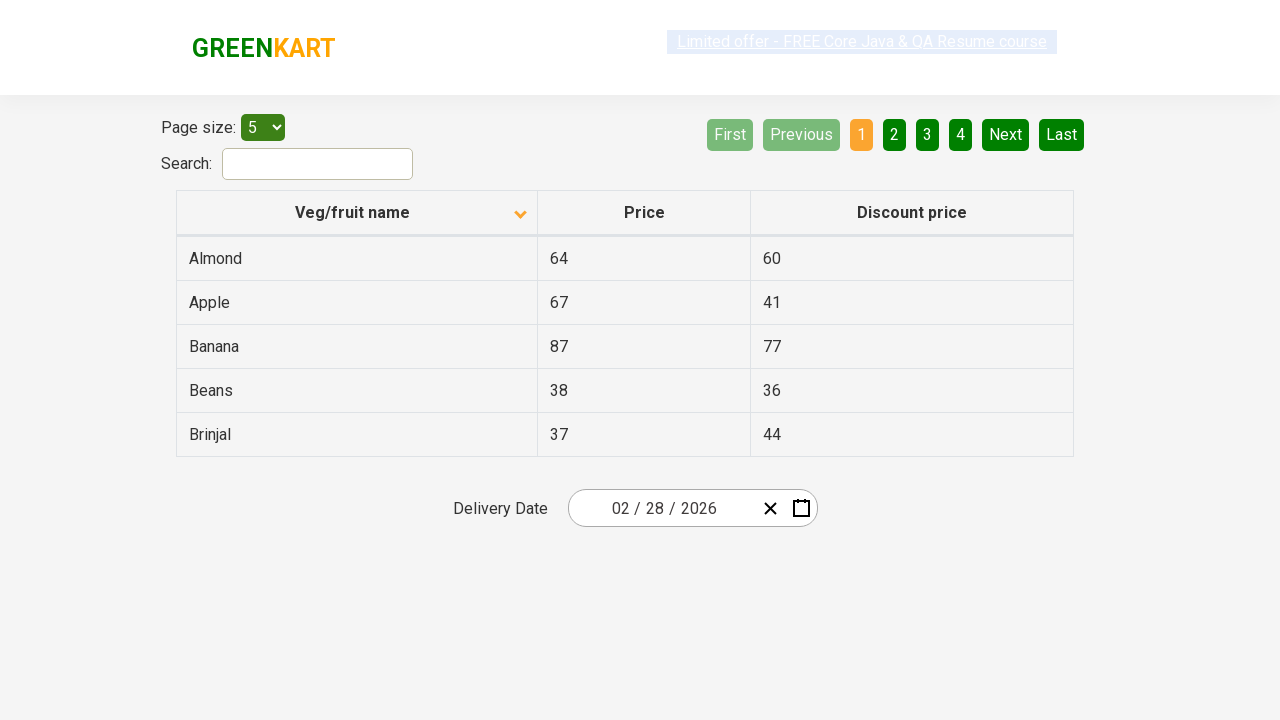